Tests WebElement boolean methods by verifying element display state, checkbox selection states on the checkboxes page, then navigates to a radio button page to verify element enabled state.

Starting URL: https://the-internet.herokuapp.com/checkboxes

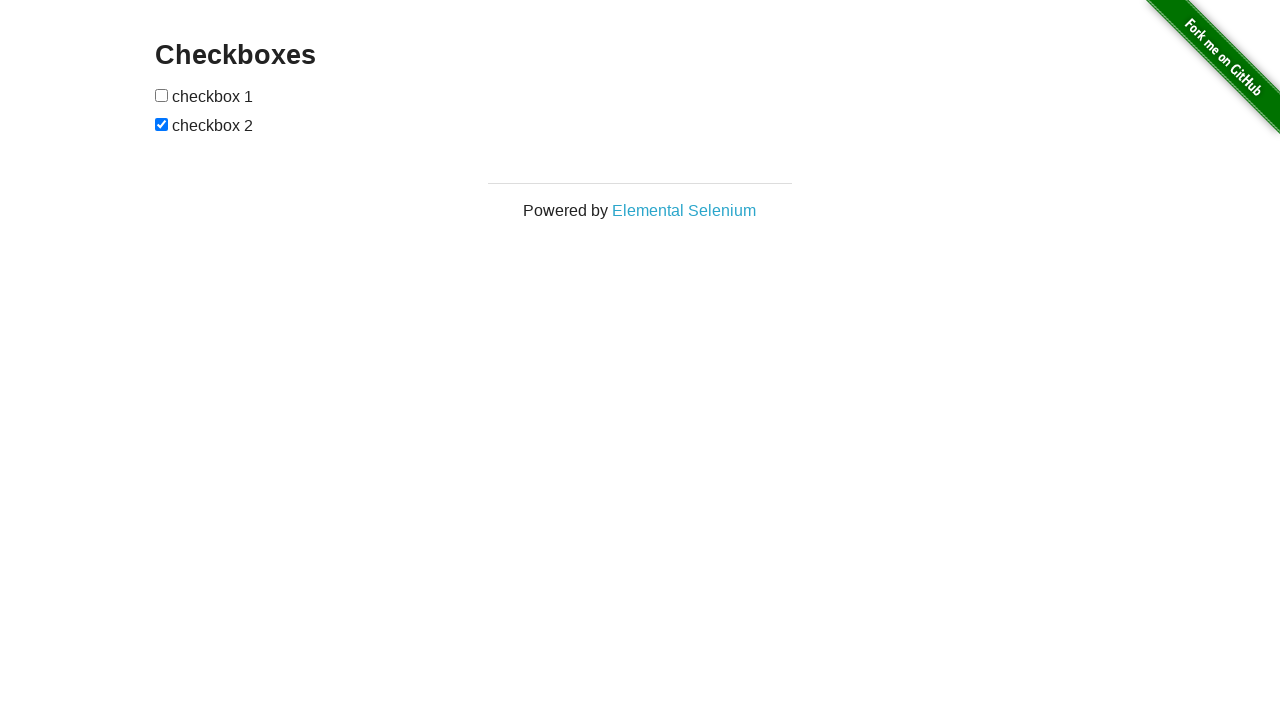

Waited for h3 heading to load on checkboxes page
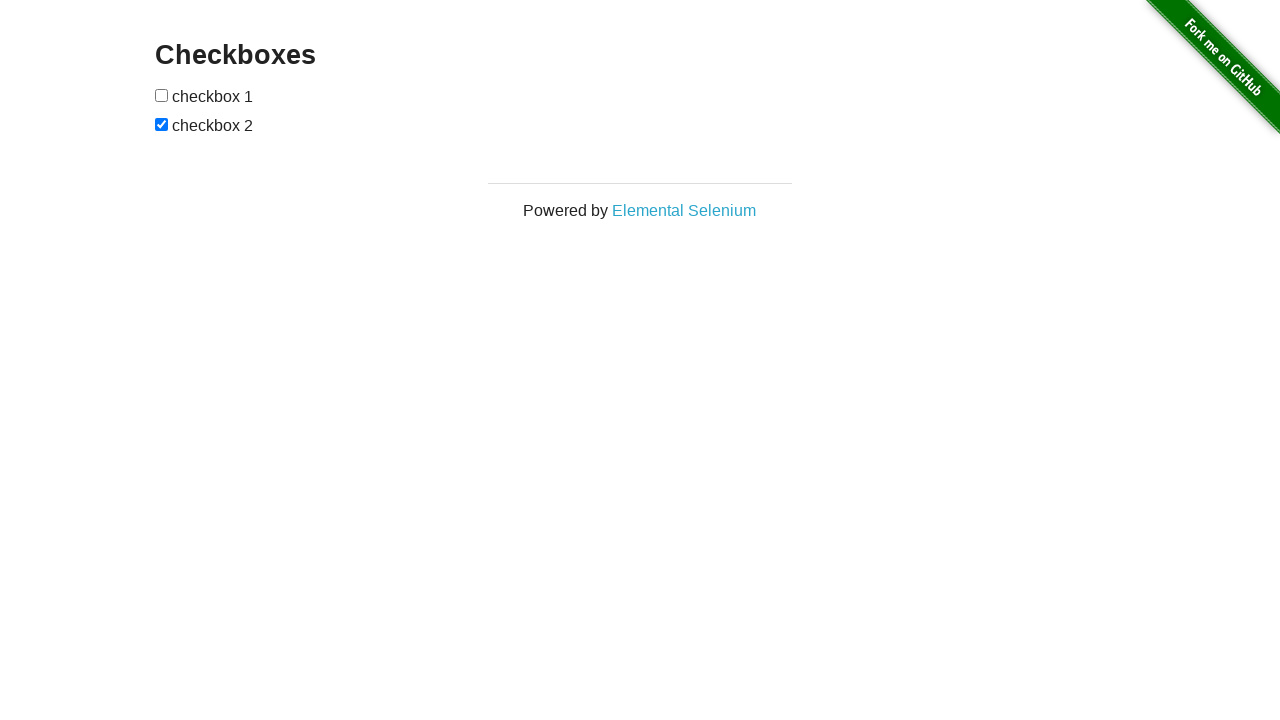

Verified h3 heading is visible
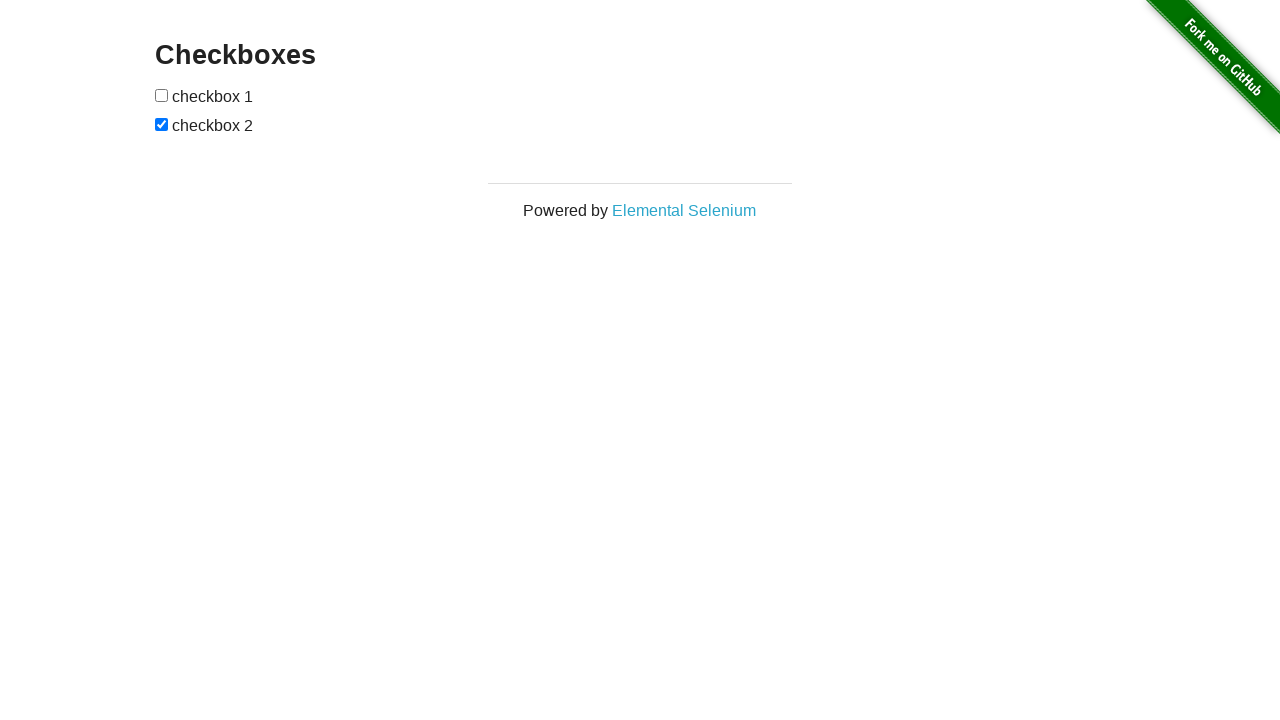

Checked selection state of first checkbox: False
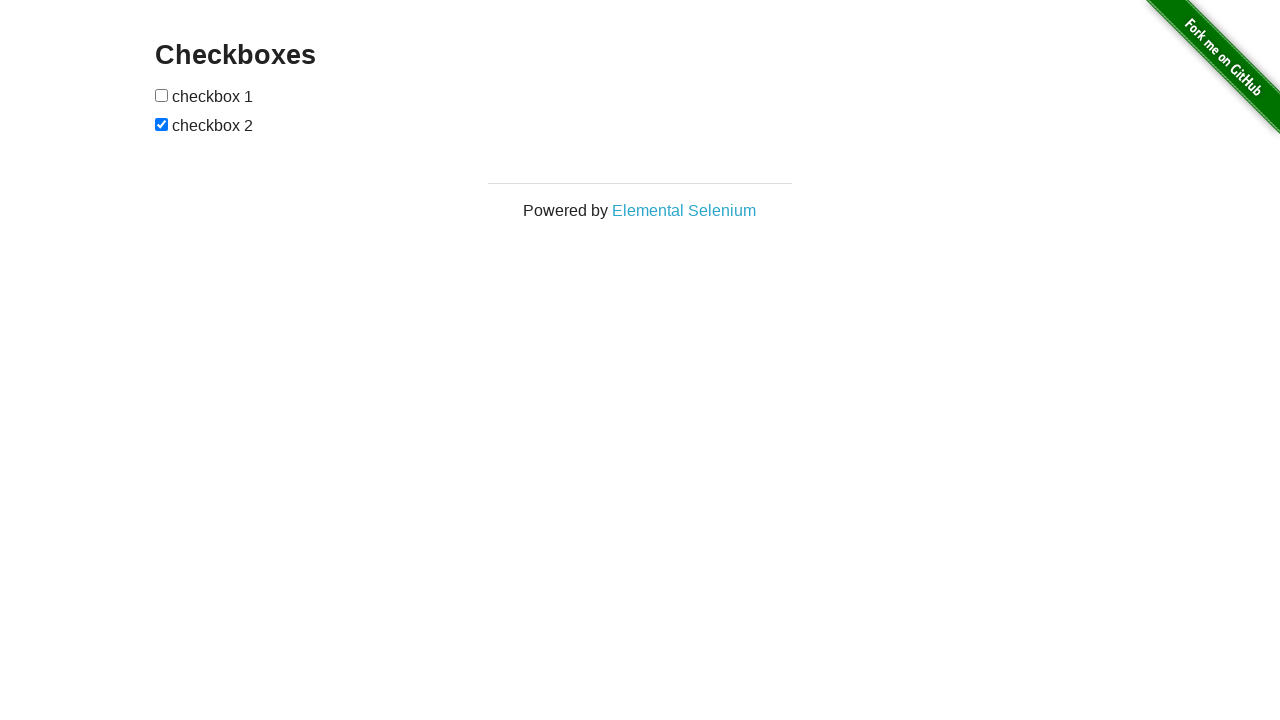

Checked selection state of second checkbox: True
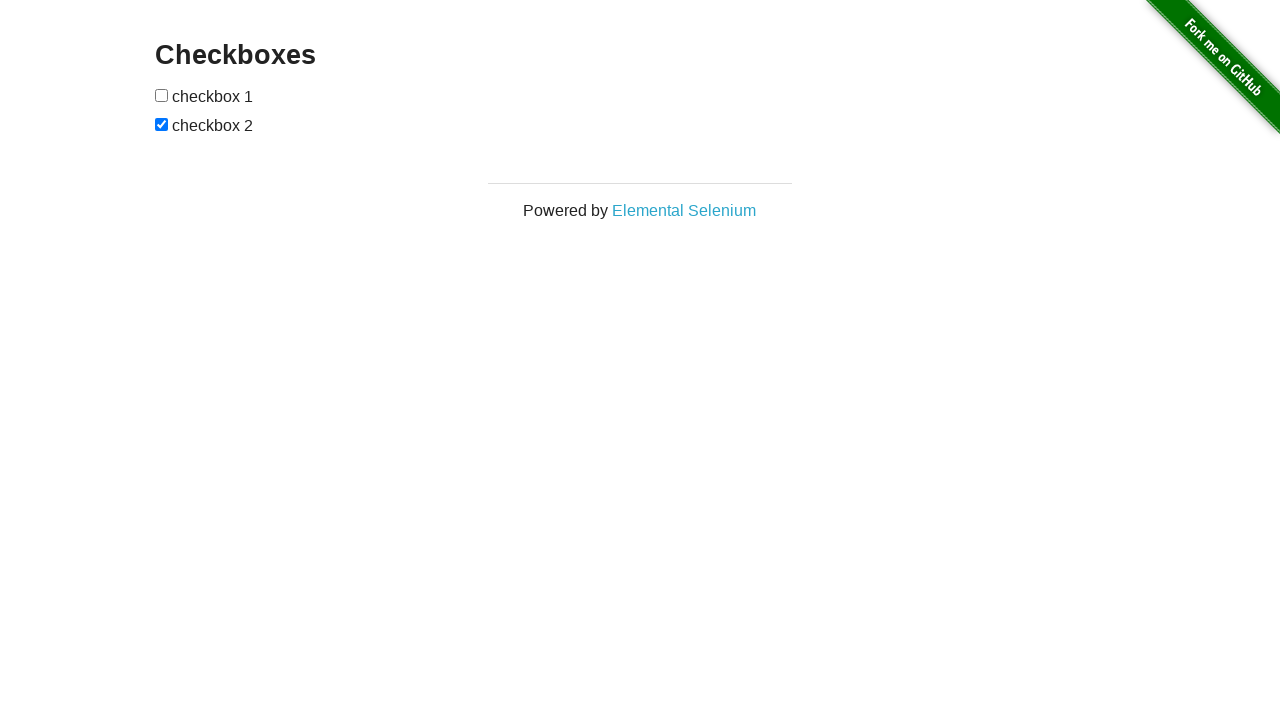

Navigated to radio button page at https://demoqa.com/radio-button
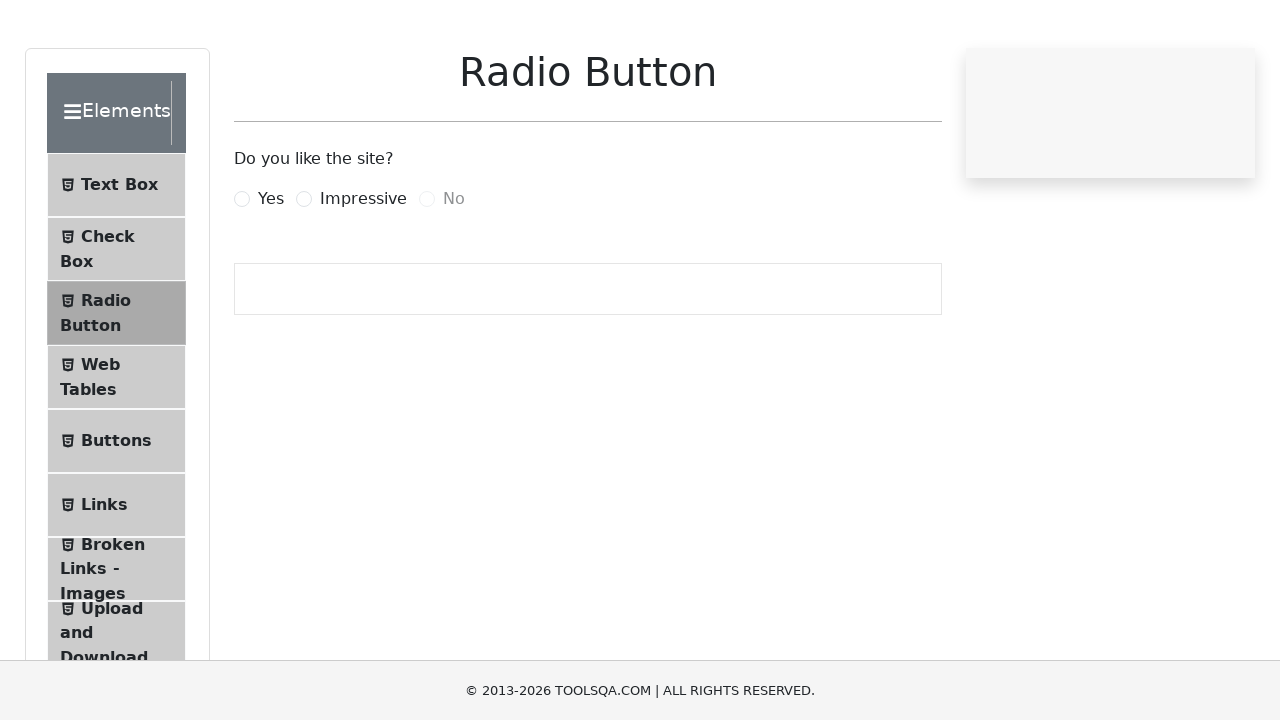

Checked enabled state of 'No' radio button: False
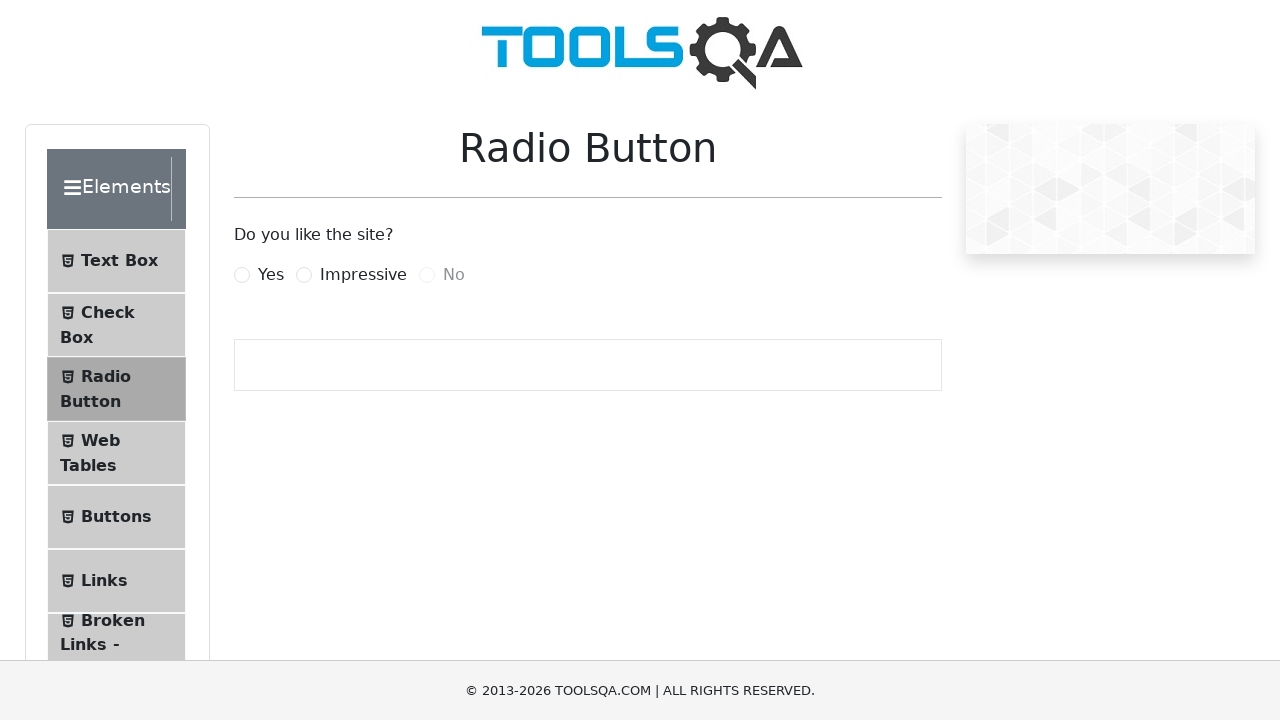

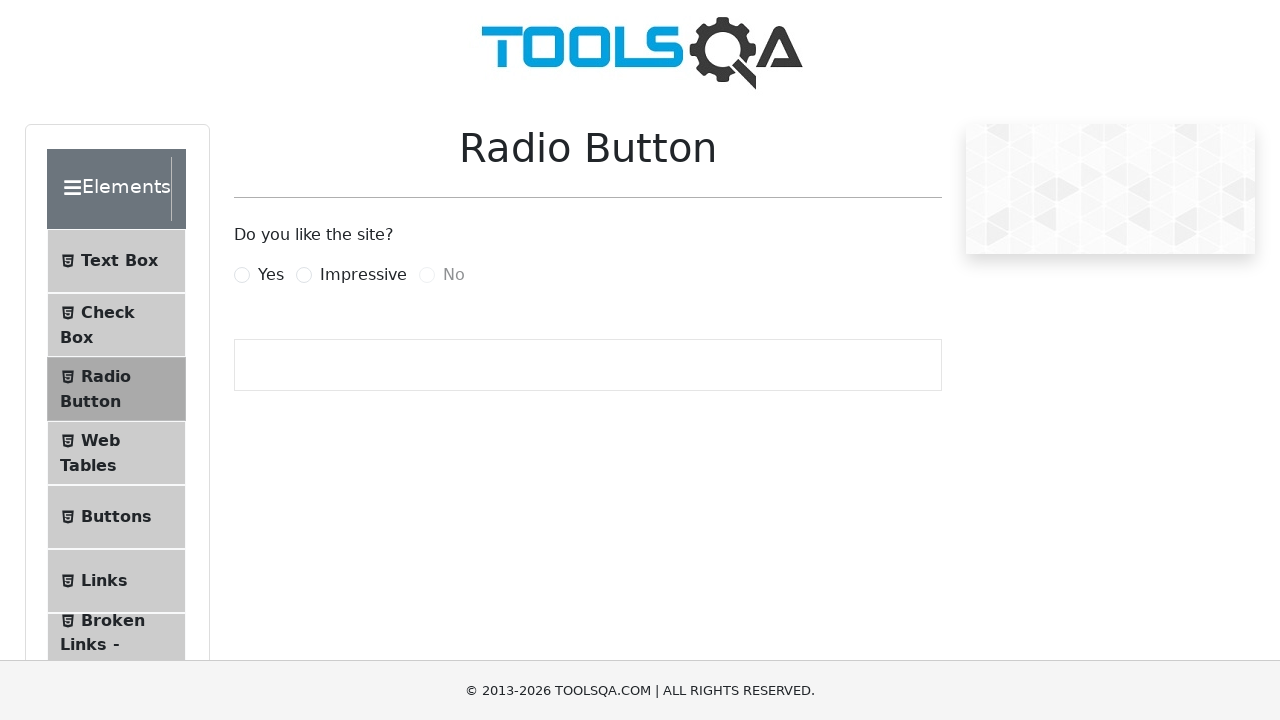